Tests finding an element by name attribute and reading its various attributes

Starting URL: https://kristinek.github.io/site/examples/locators

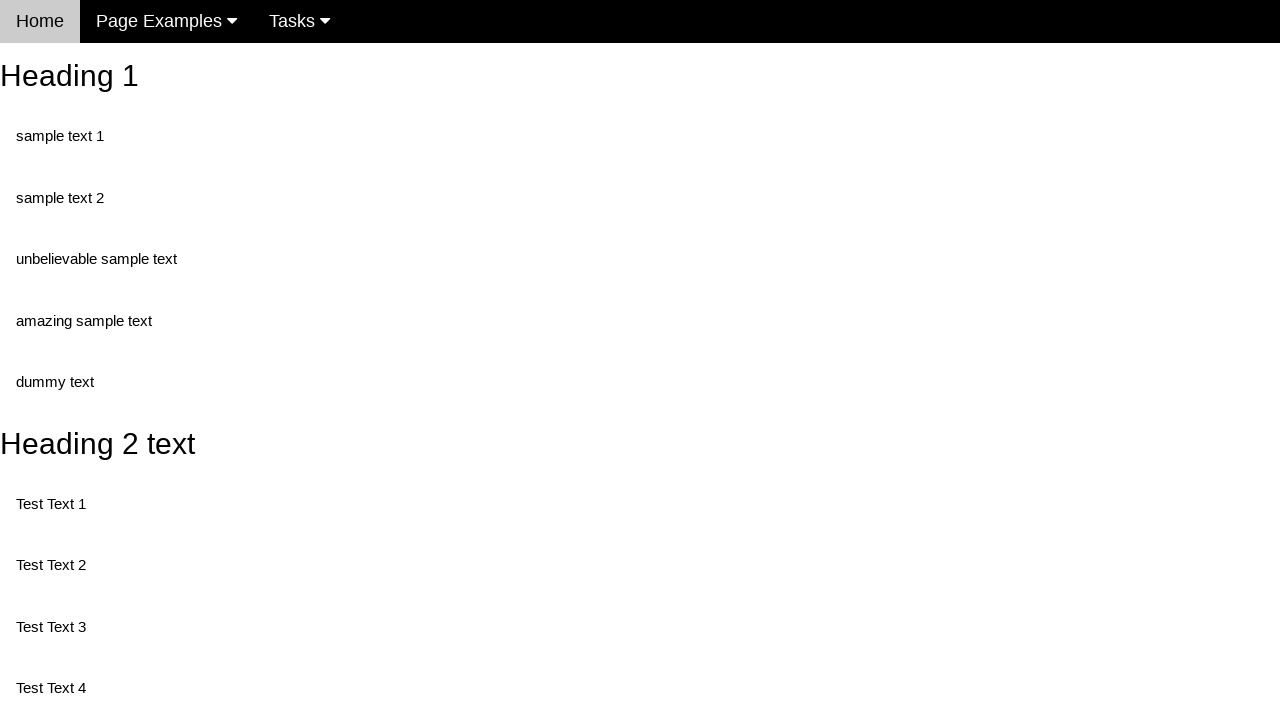

Navigated to locators example page
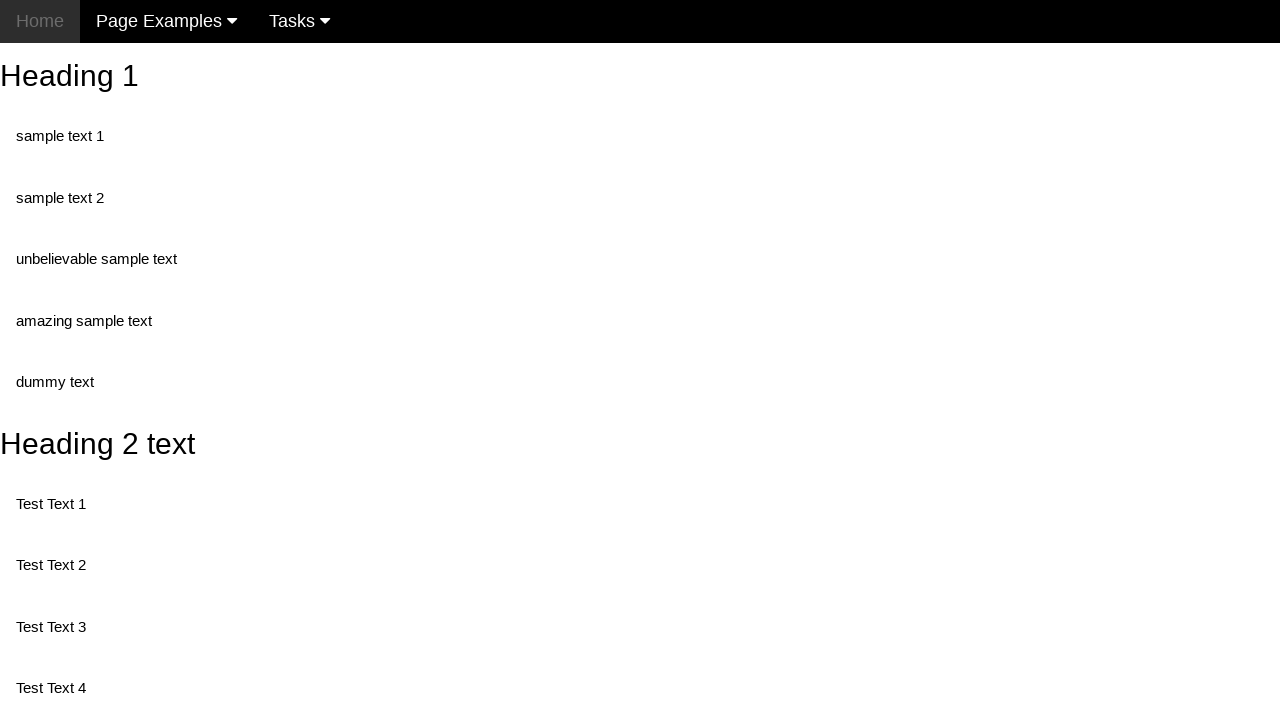

Located element with name='randomButton1'
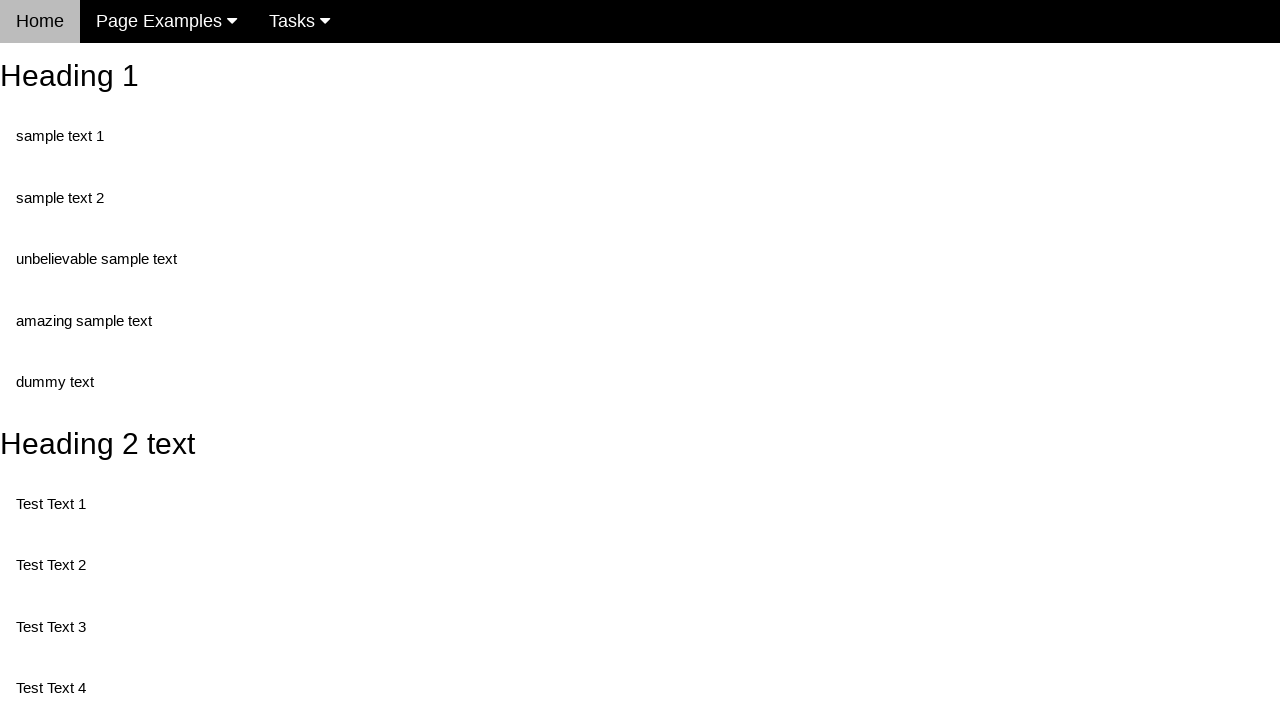

Element with name='randomButton1' is visible and ready
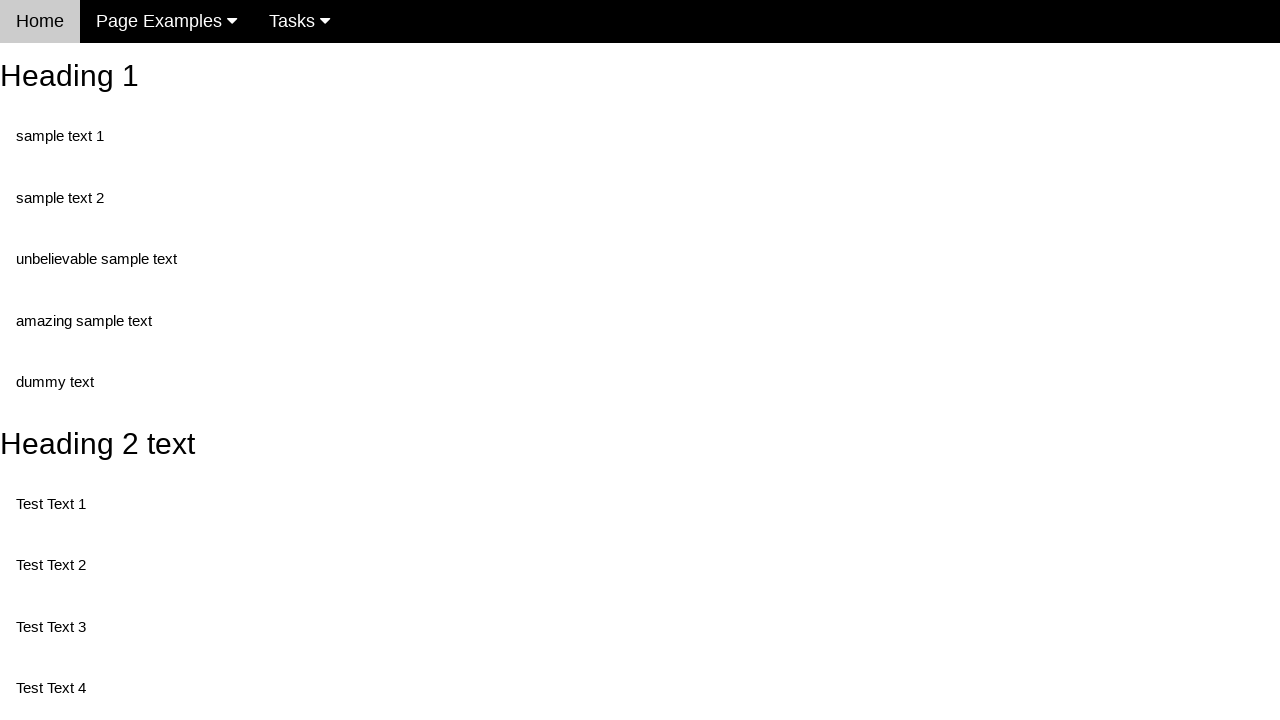

Retrieved 'value' attribute from button element
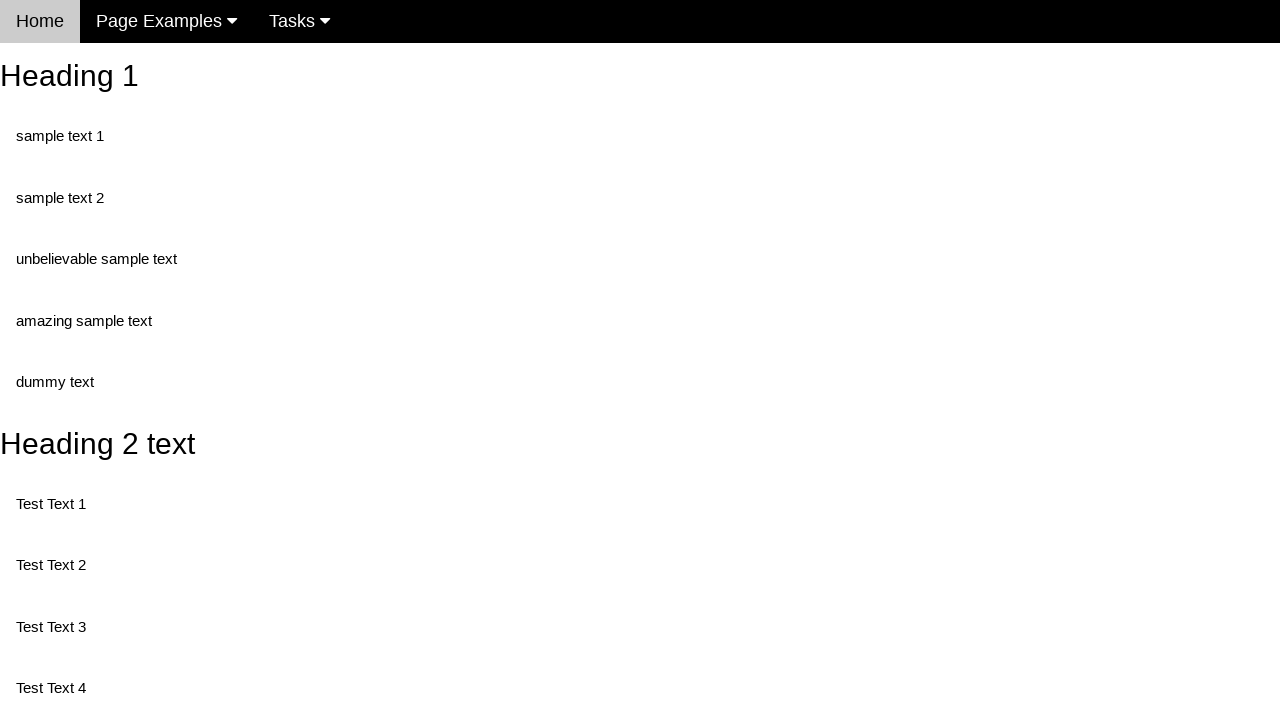

Retrieved 'type' attribute from button element
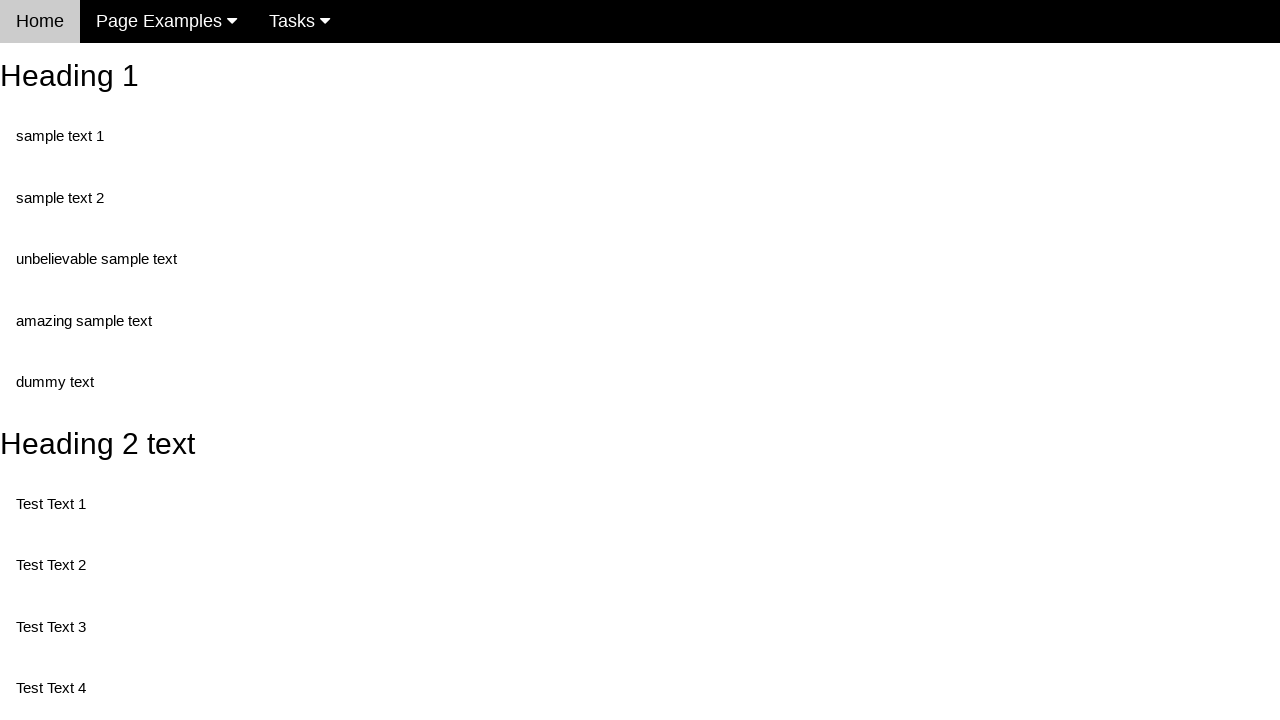

Retrieved 'name' attribute from button element
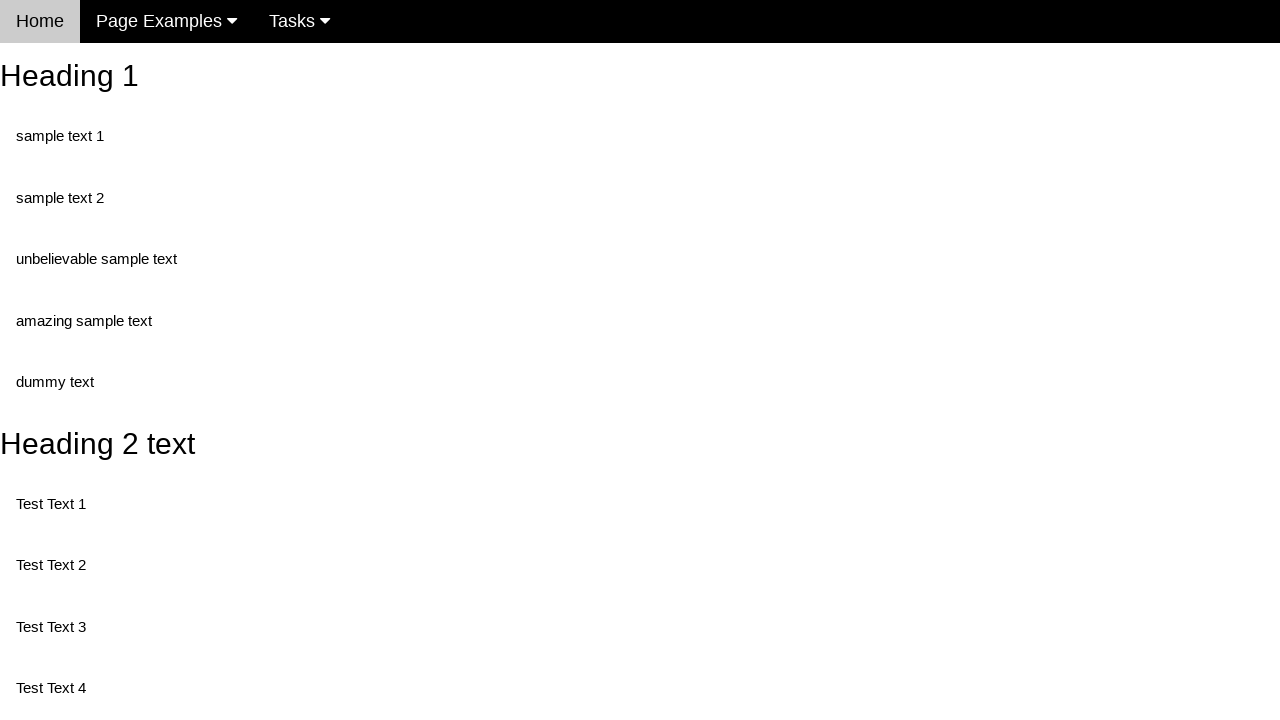

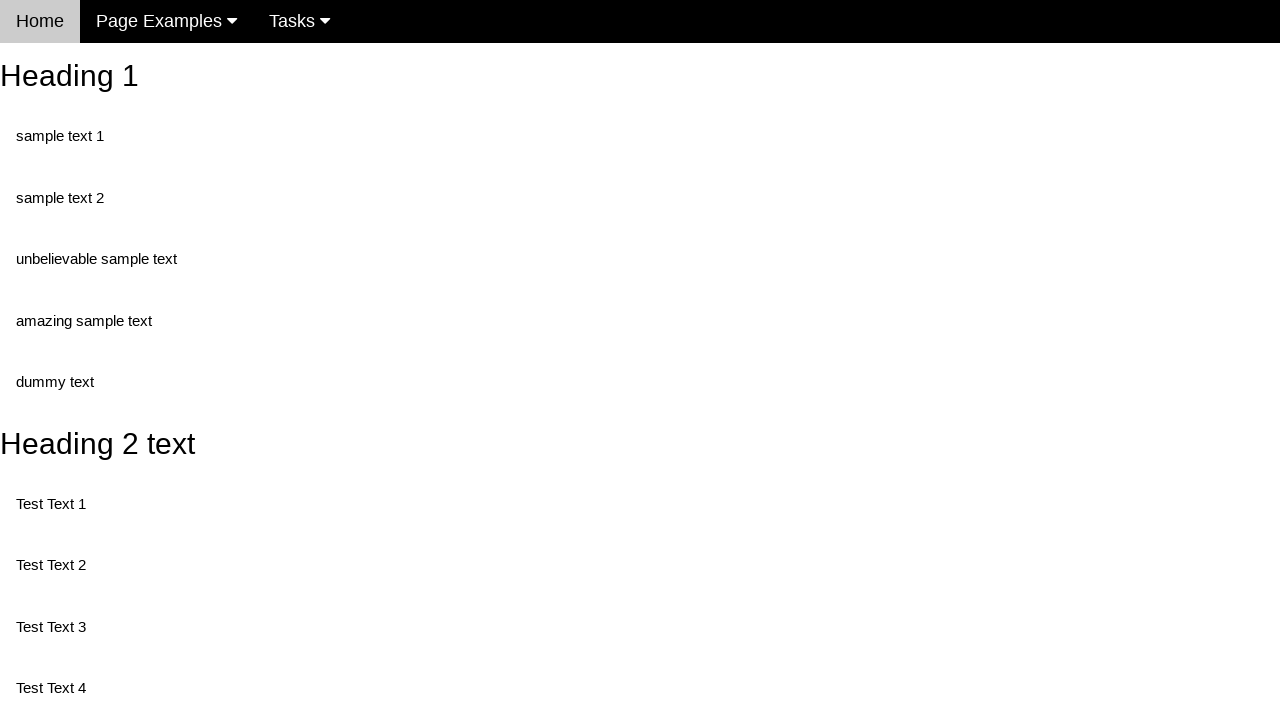